Tests multi-select dropdown functionality by selecting different programming languages using various selection methods (by index, value, and visible text)

Starting URL: https://chandanachaitanya.github.io/selenium-practice-site/

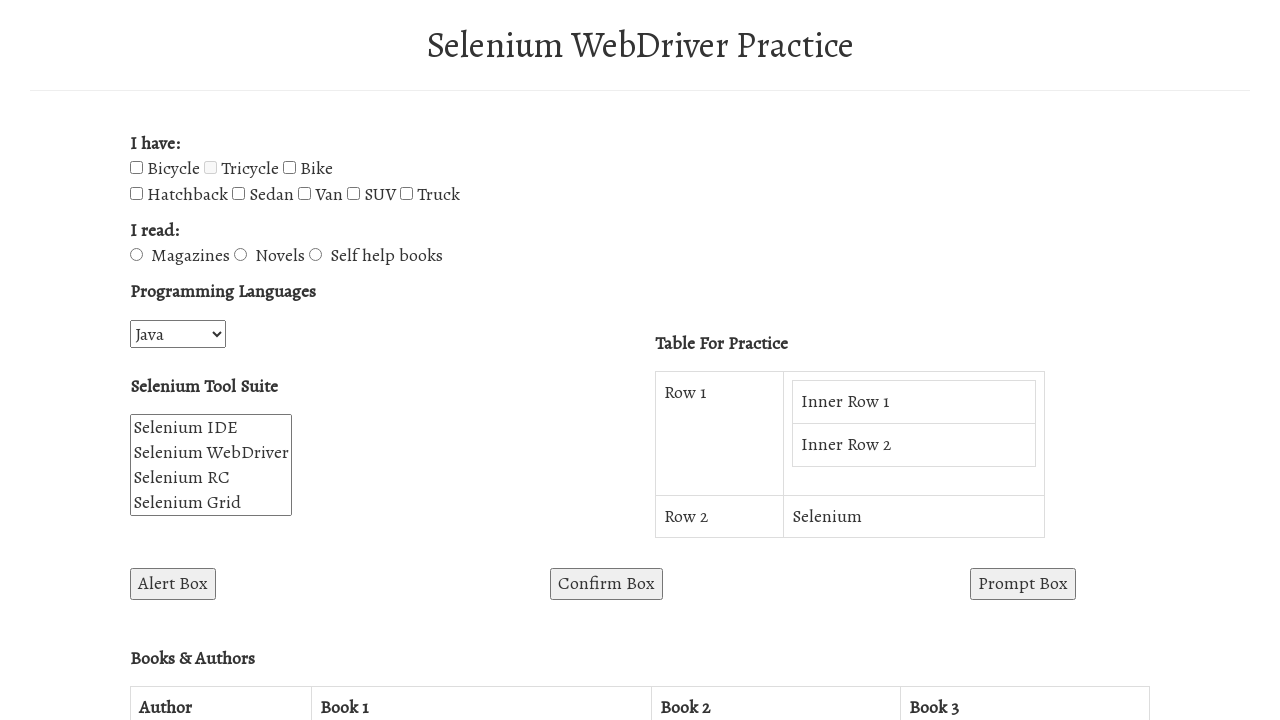

Located multi-select dropdown element for programming languages
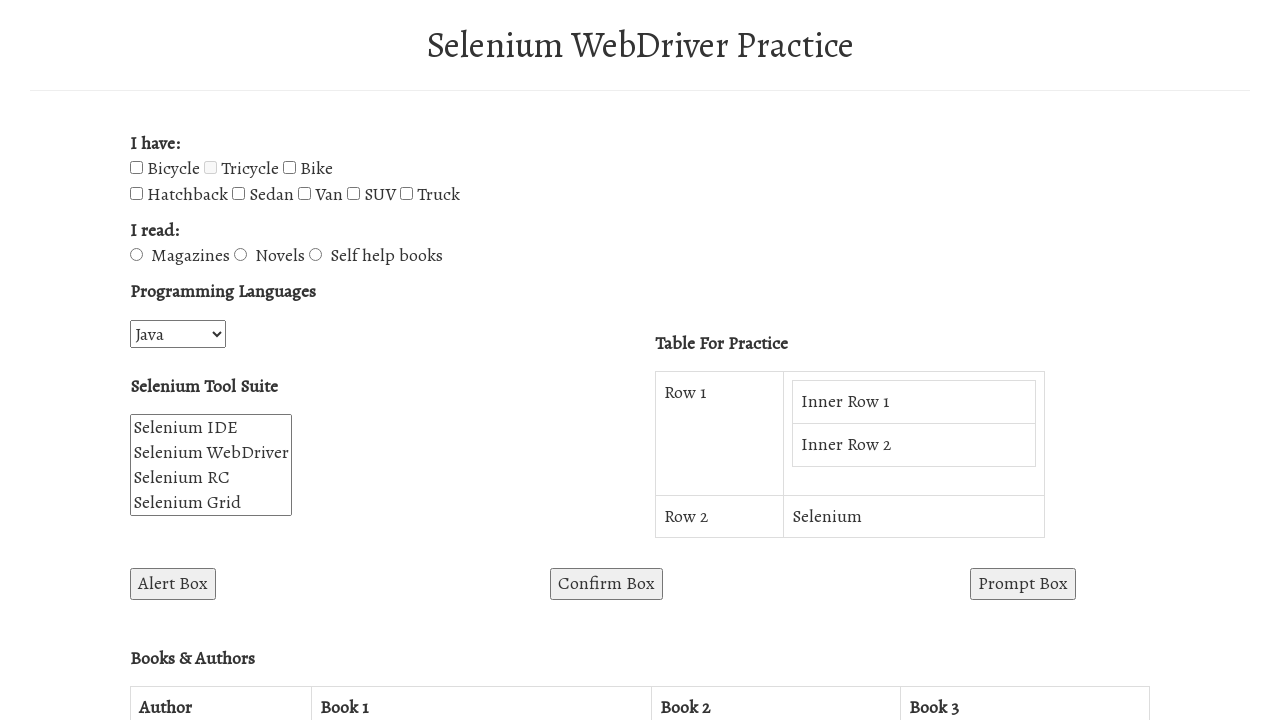

Selected 4th option in dropdown by index (index 3) on #programming-languages
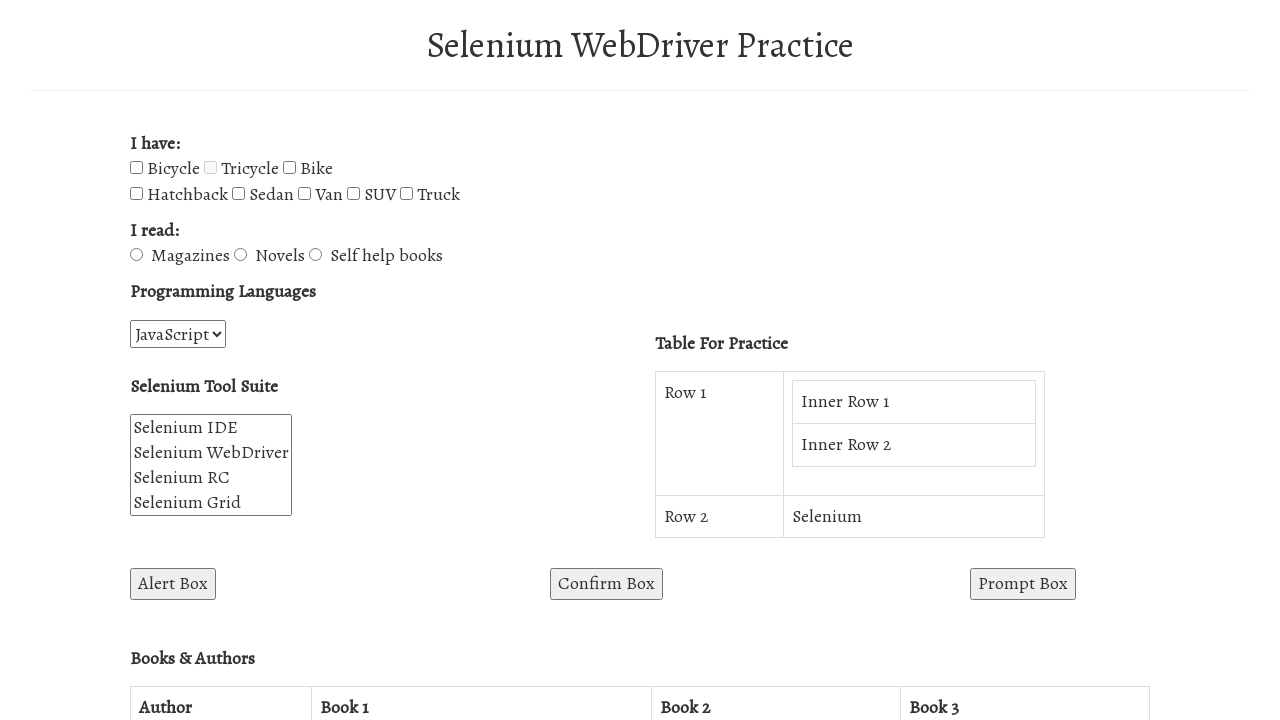

Waited 1 second between selections
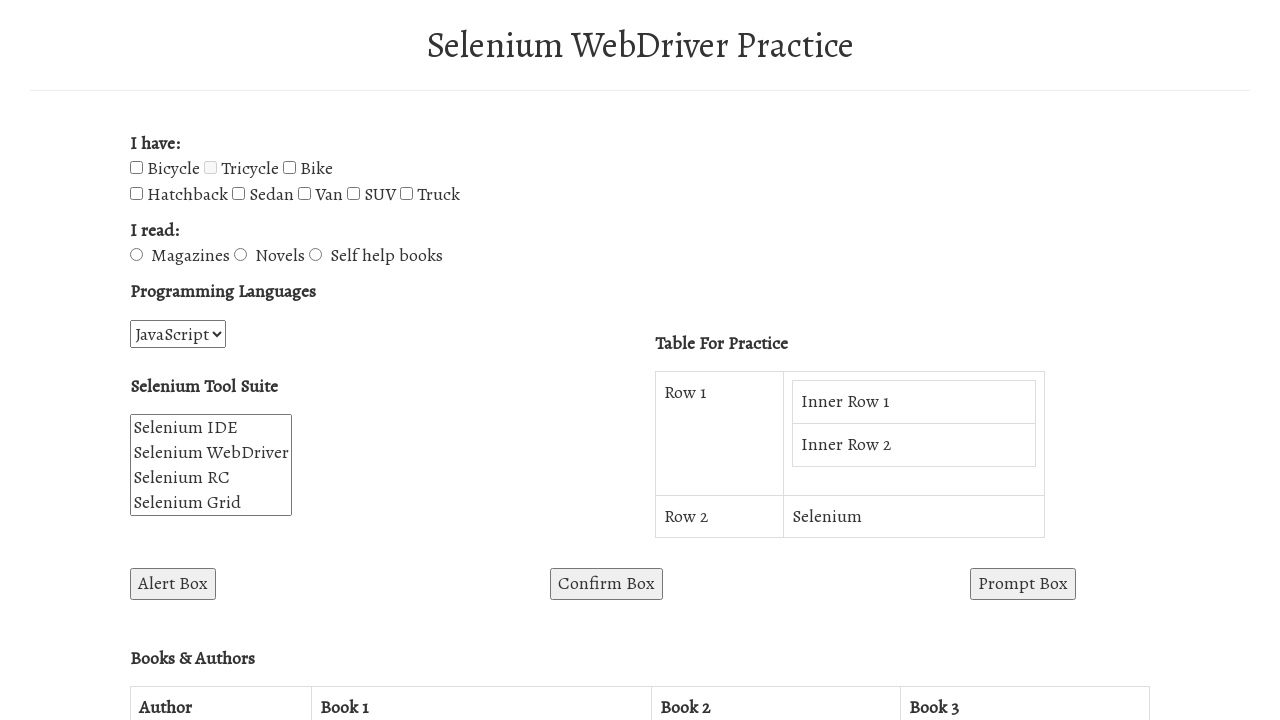

Selected Python option by value on #programming-languages
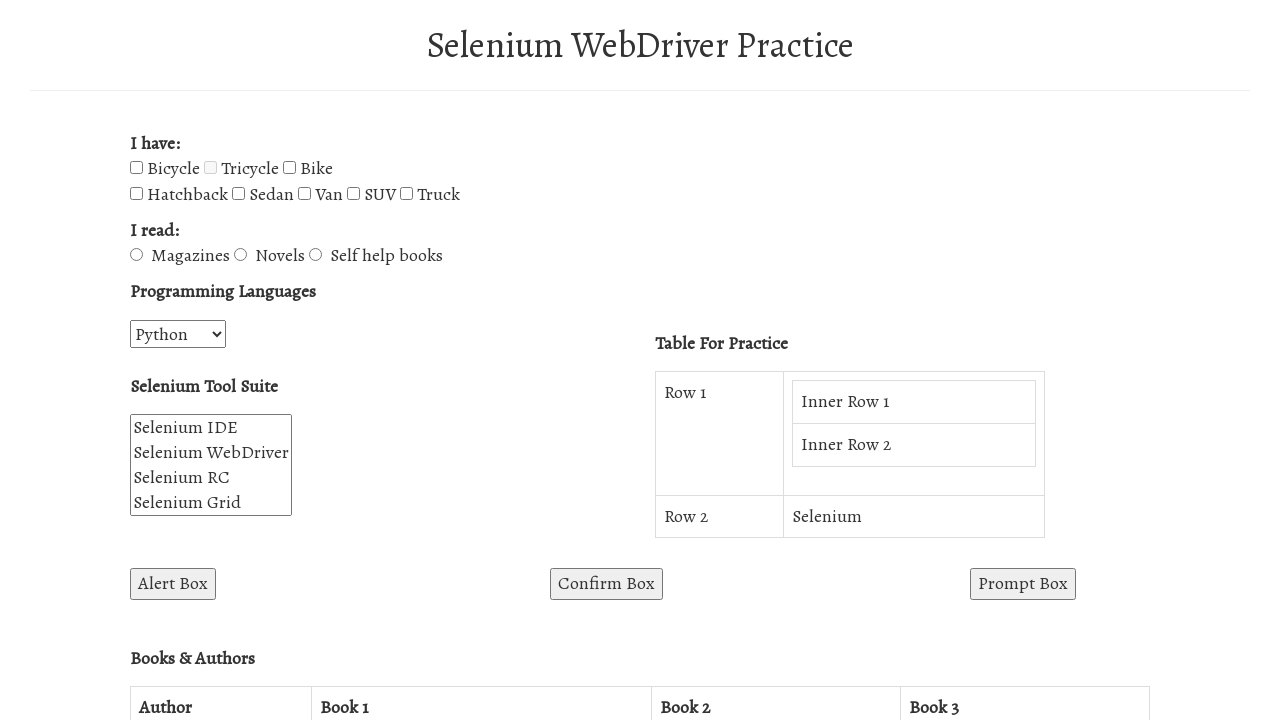

Waited 1 second between selections
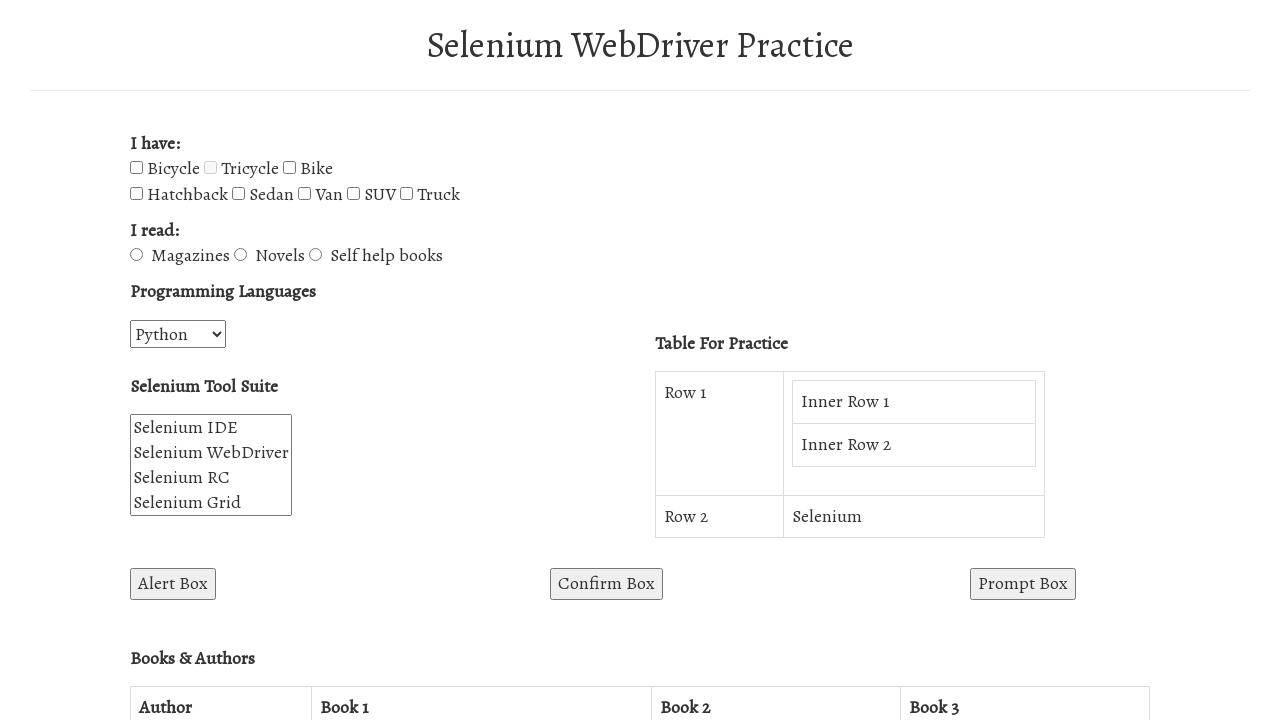

Selected C# option by visible text label on #programming-languages
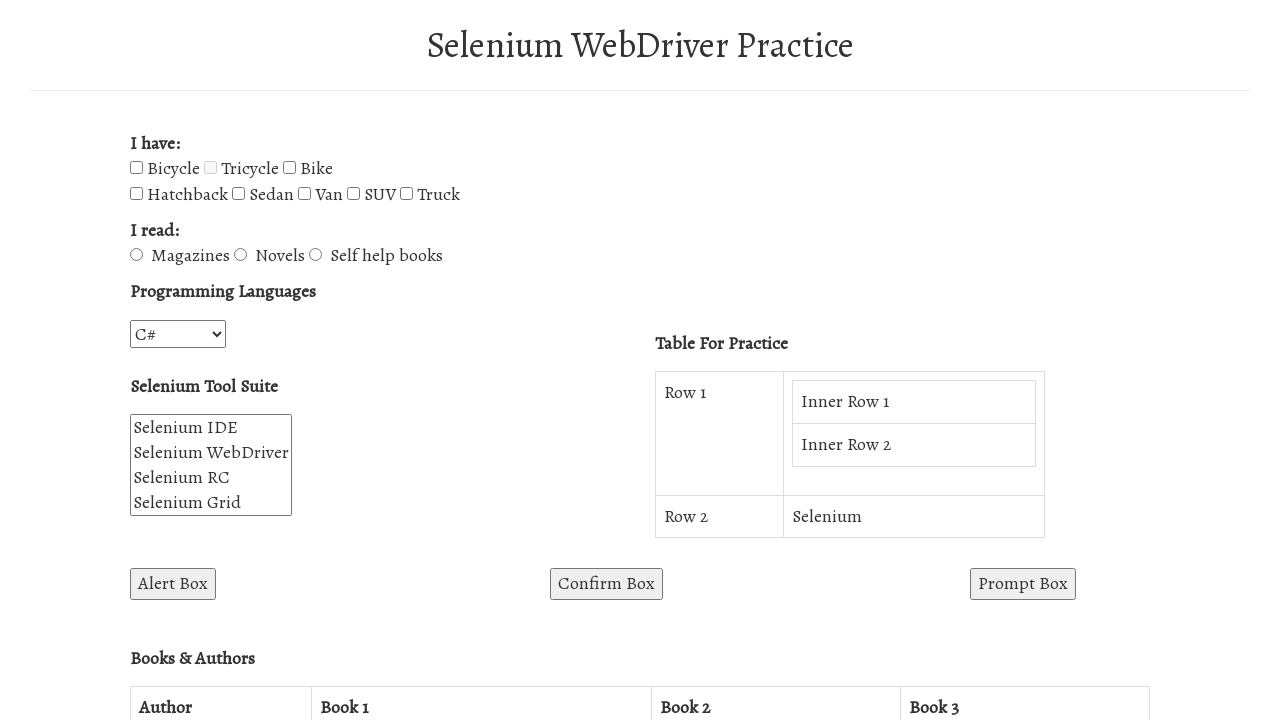

Retrieved all dropdown options to verify they exist
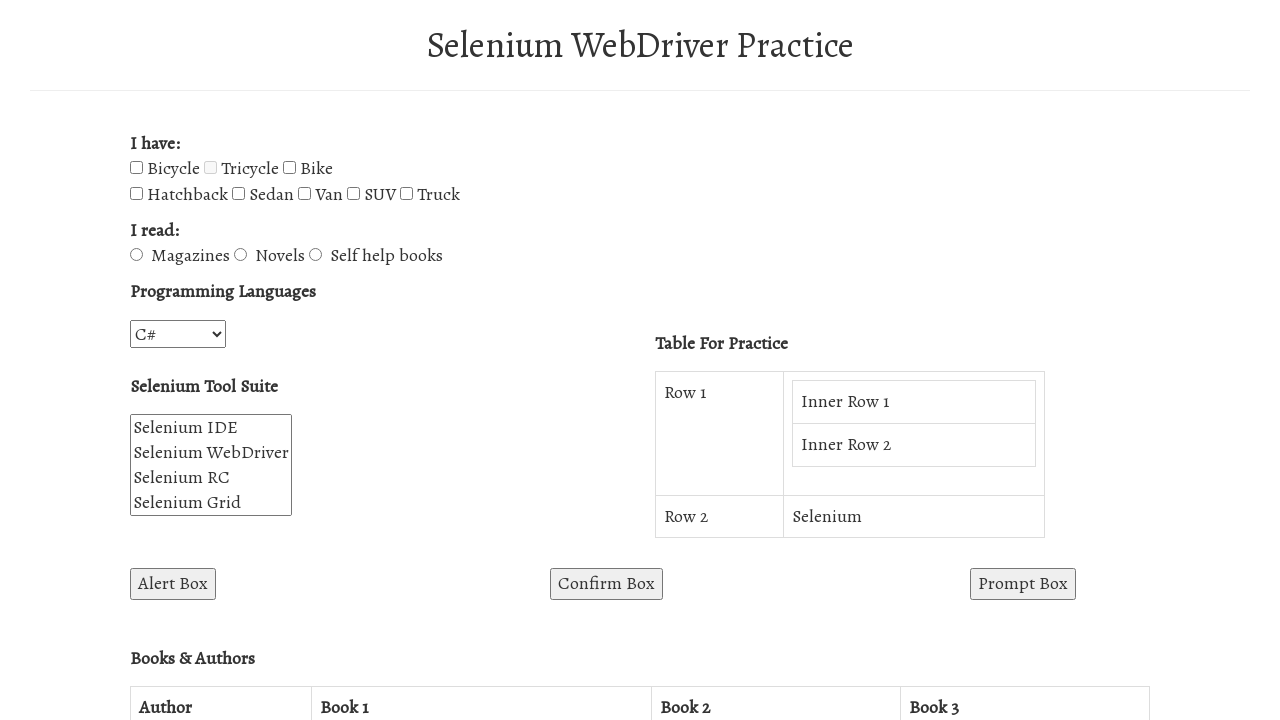

Printed option text content: Java
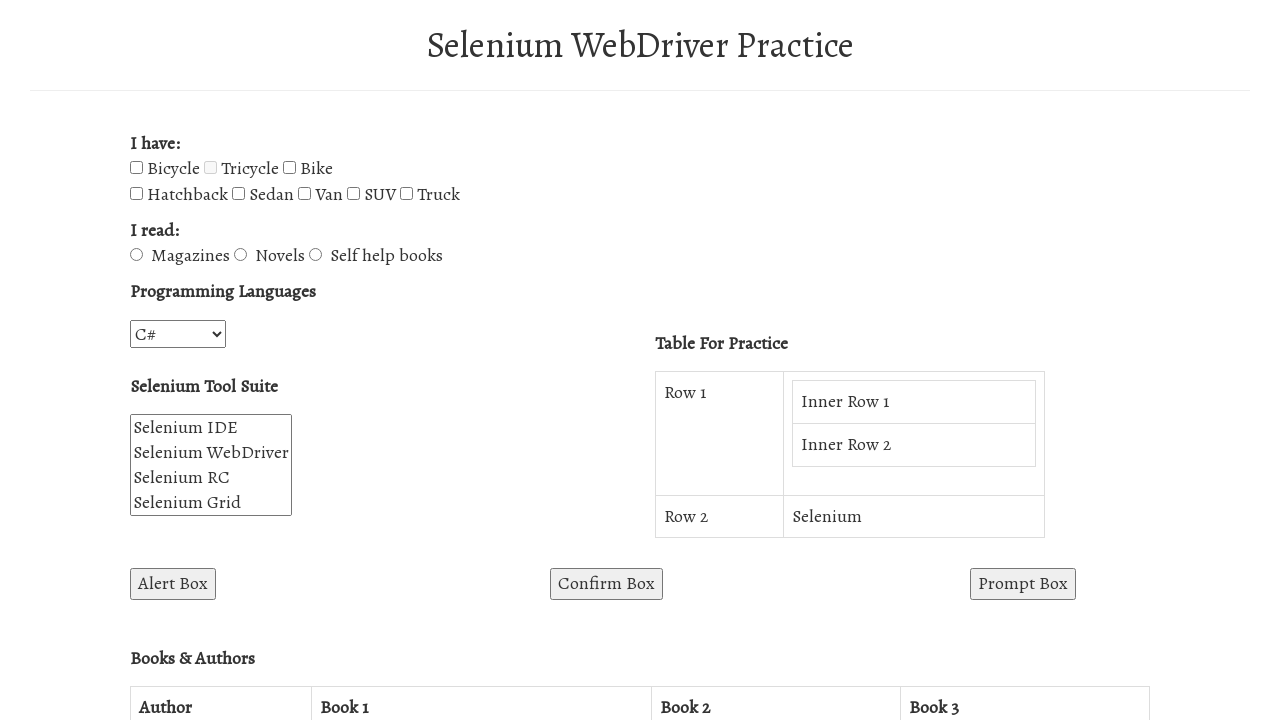

Printed option text content: C++
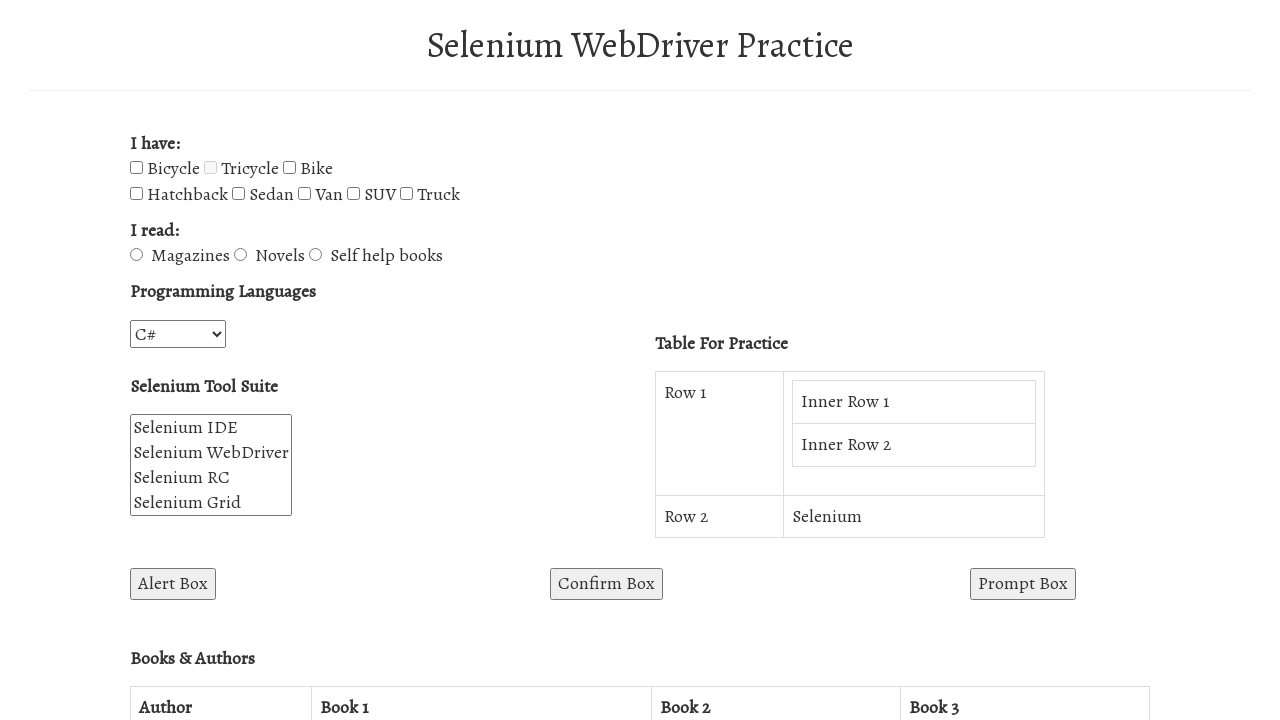

Printed option text content: C#
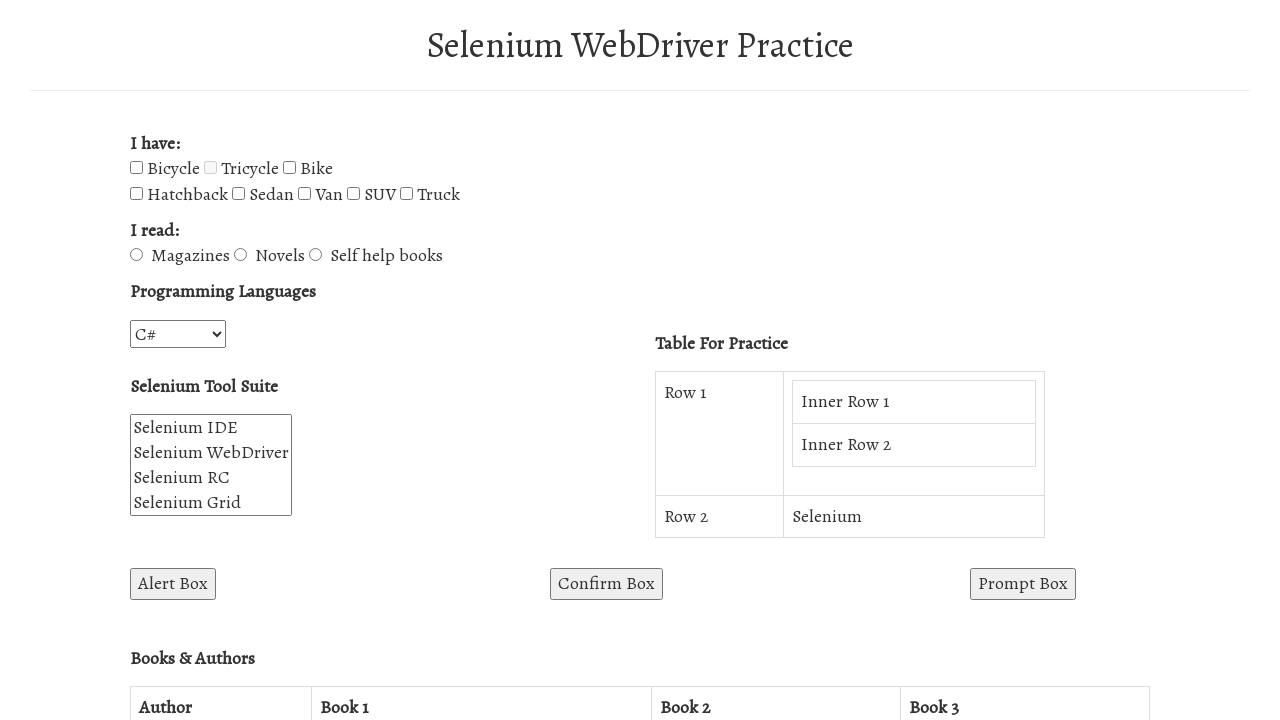

Printed option text content: JavaScript
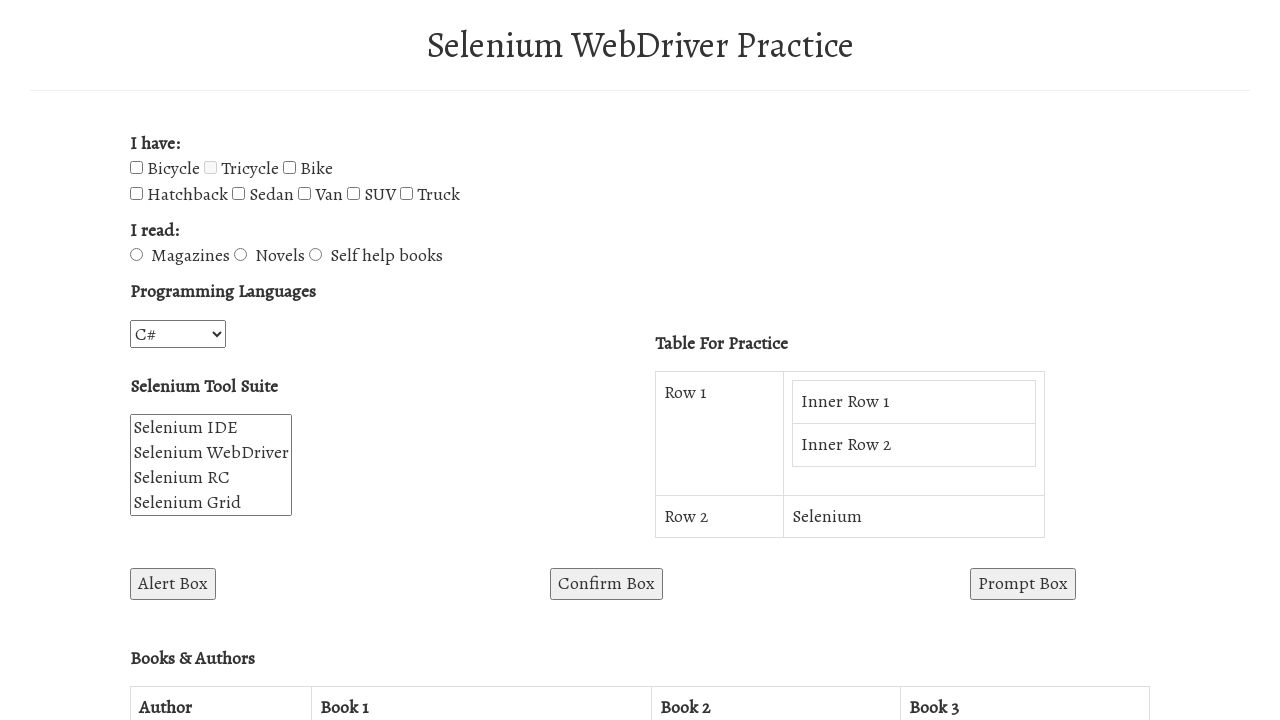

Printed option text content: Python
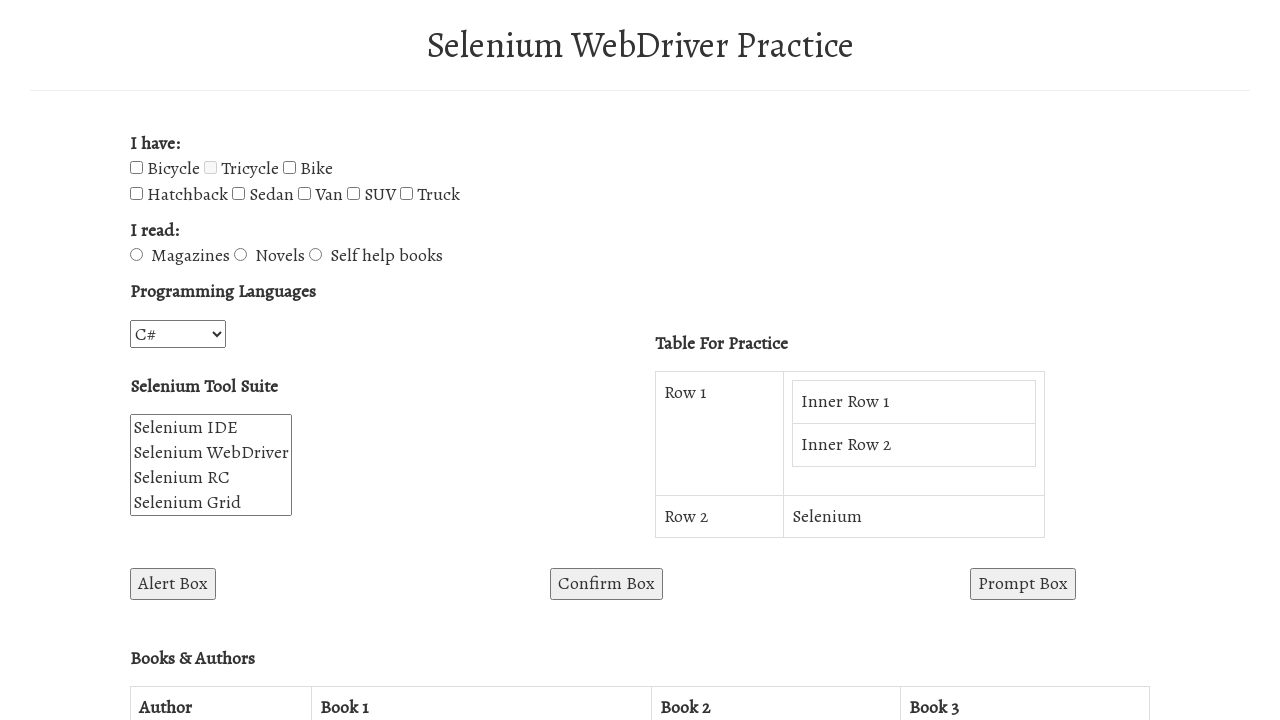

Printed option text content: PHP
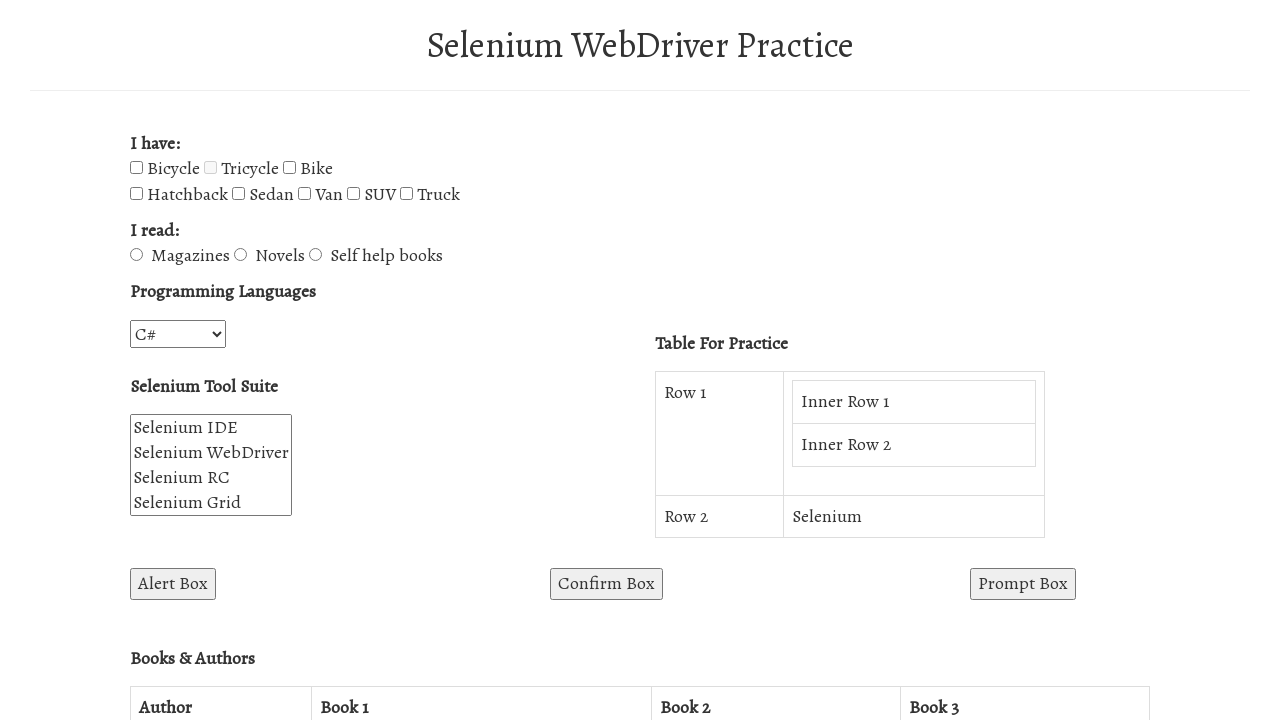

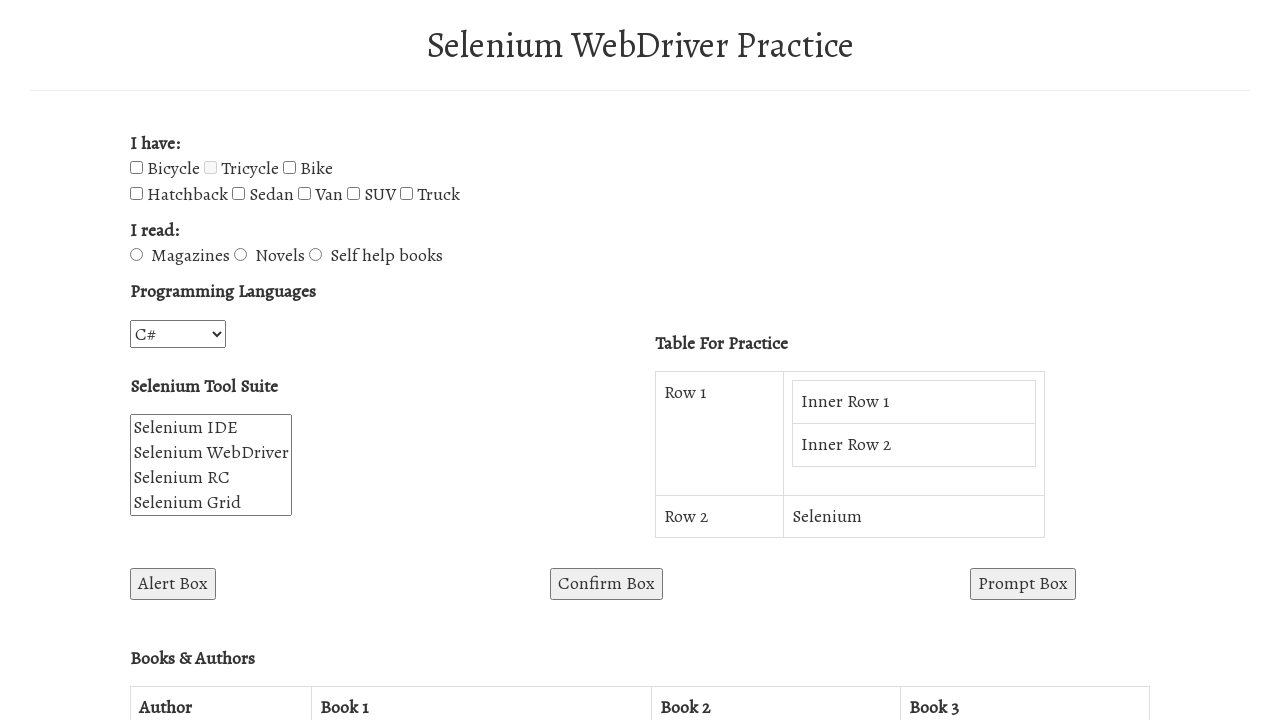